Navigates to a specific Stepik lesson page (lesson 25969, step 8) to view the educational content.

Starting URL: https://stepik.org/lesson/25969/step/8

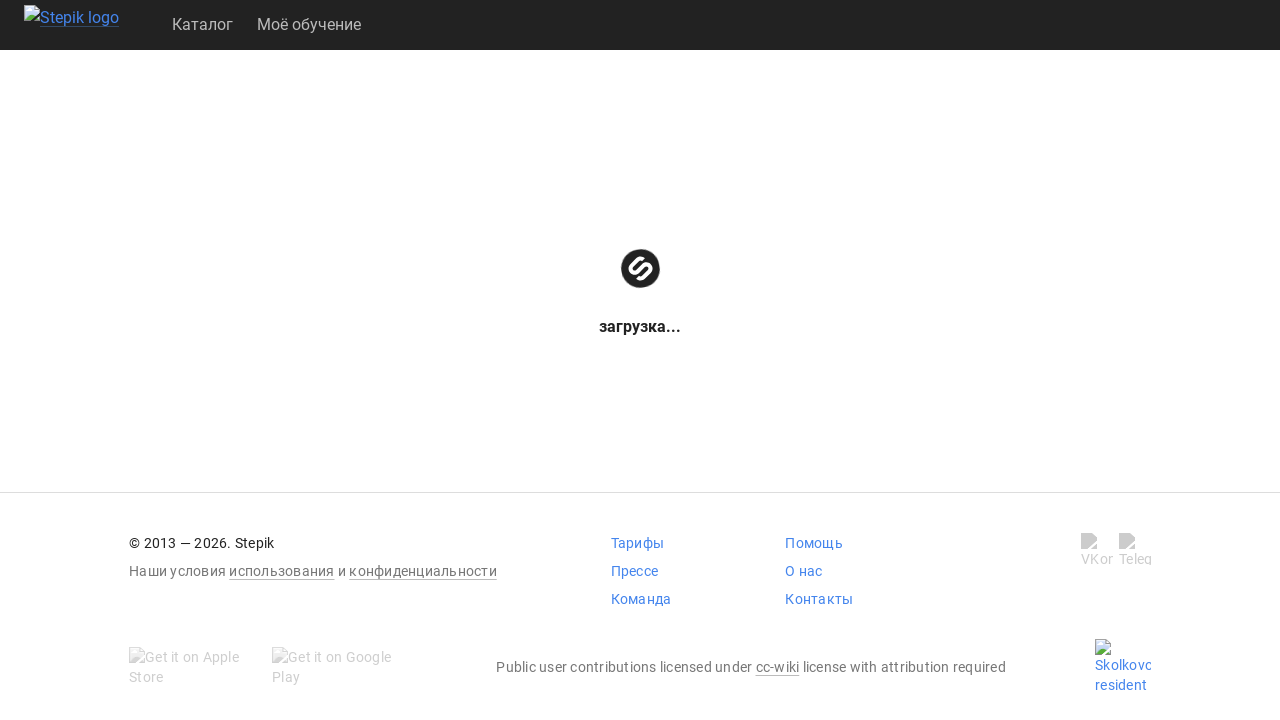

Lesson page loaded and DOM content rendered
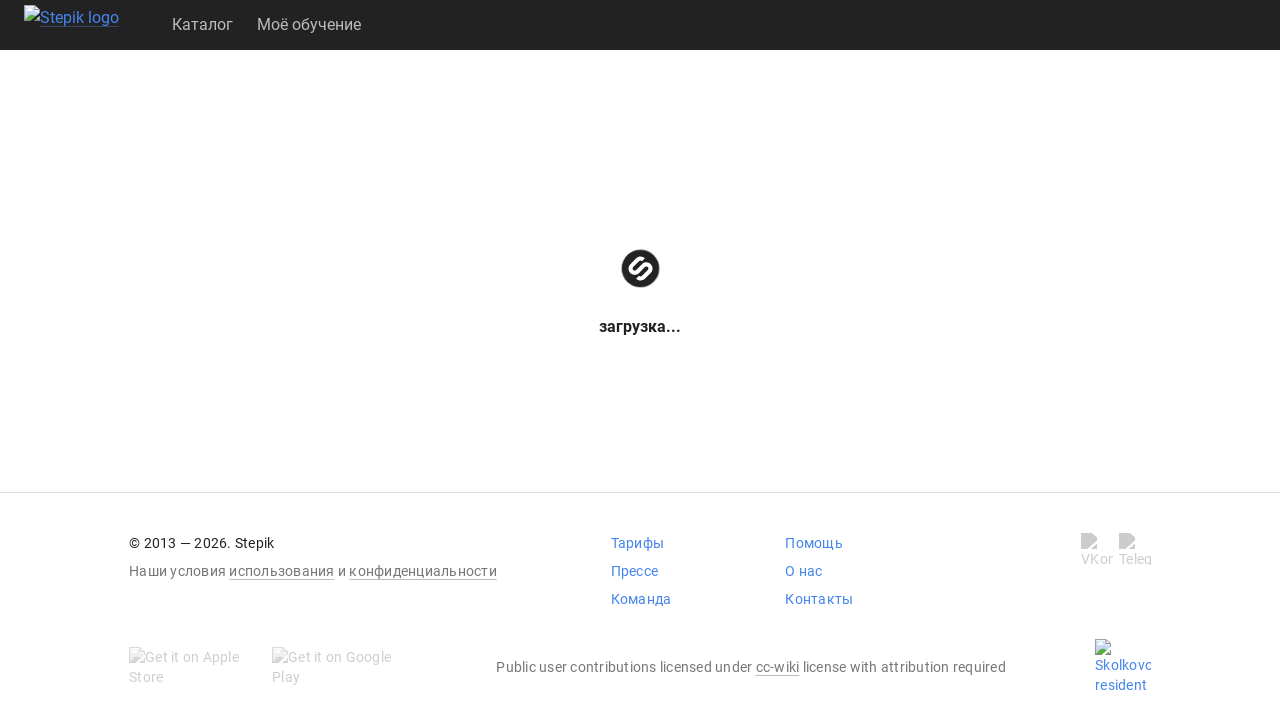

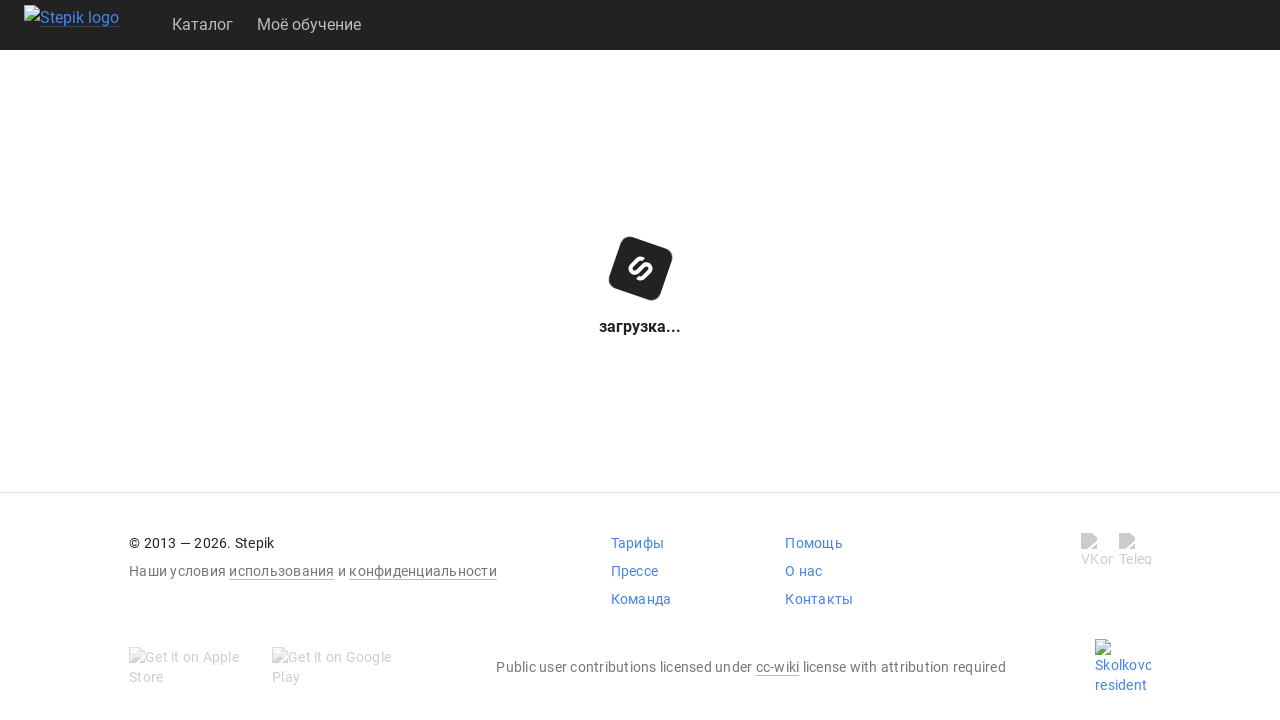